Tests drag and drop functionality on the jQuery UI droppable demo page by dragging an element and dropping it onto a target area within an iframe

Starting URL: https://jqueryui.com/droppable/

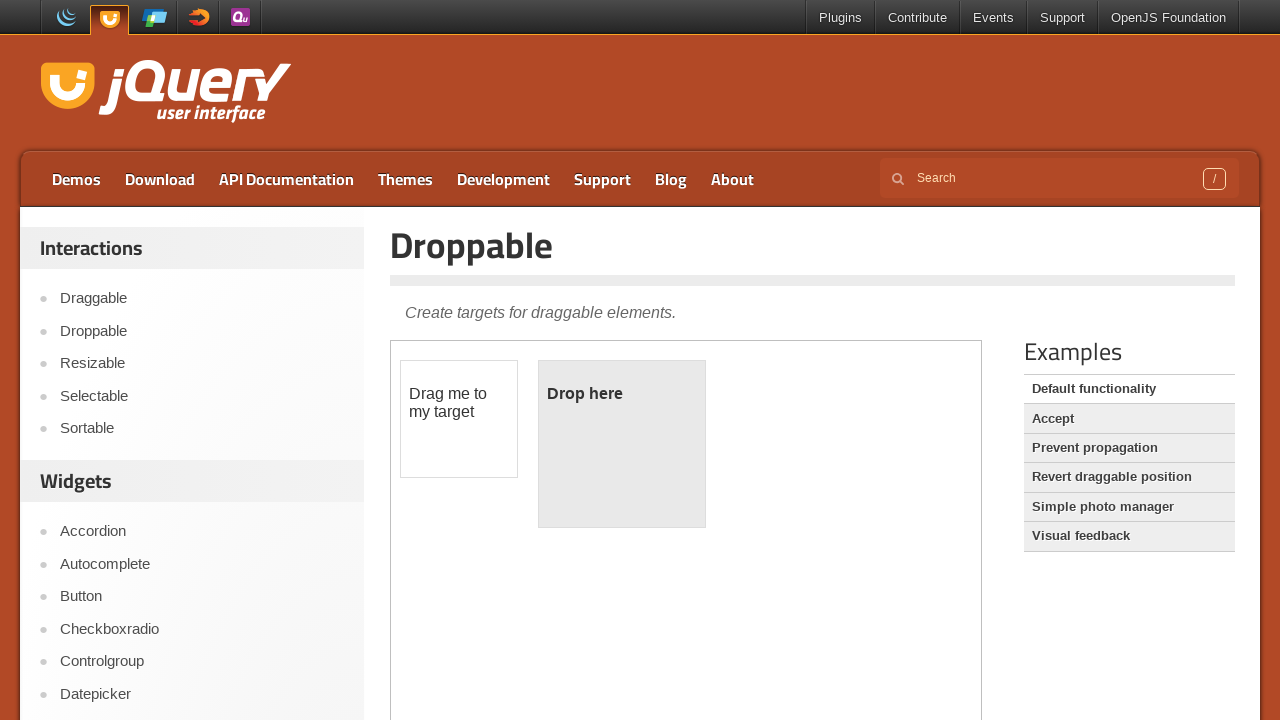

Located the demo iframe containing drag and drop elements
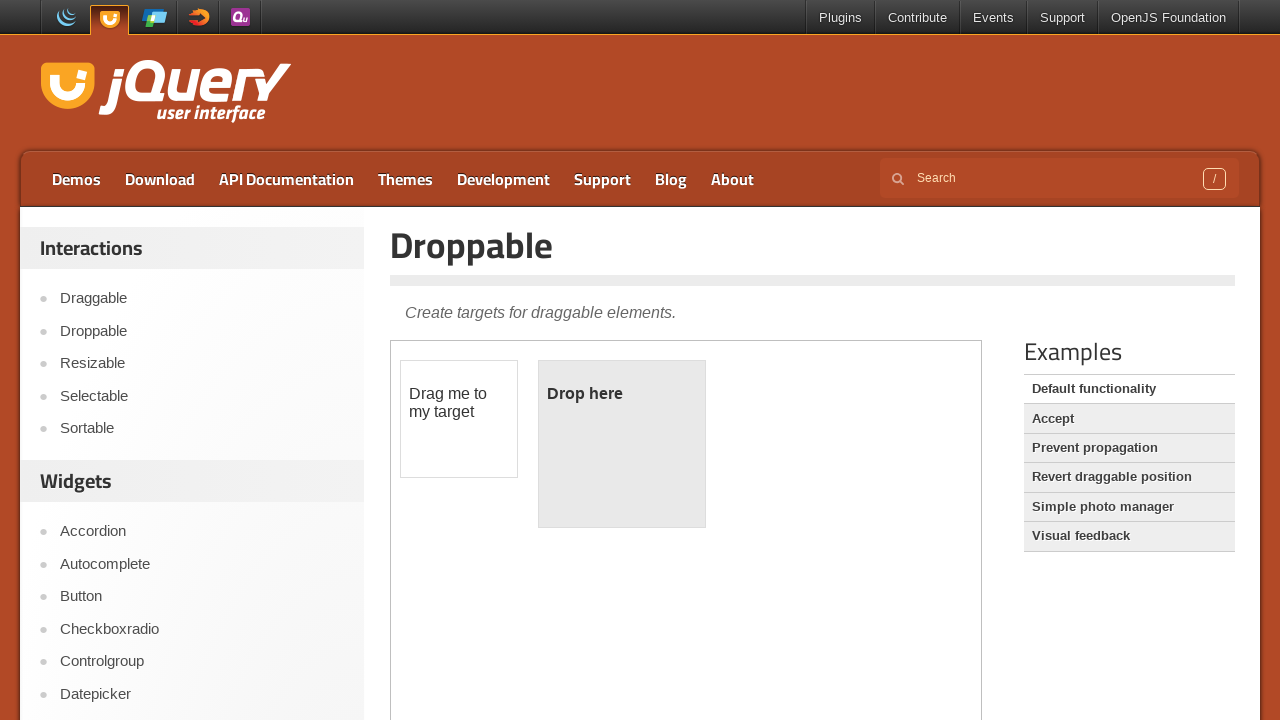

Located the draggable element (#draggable)
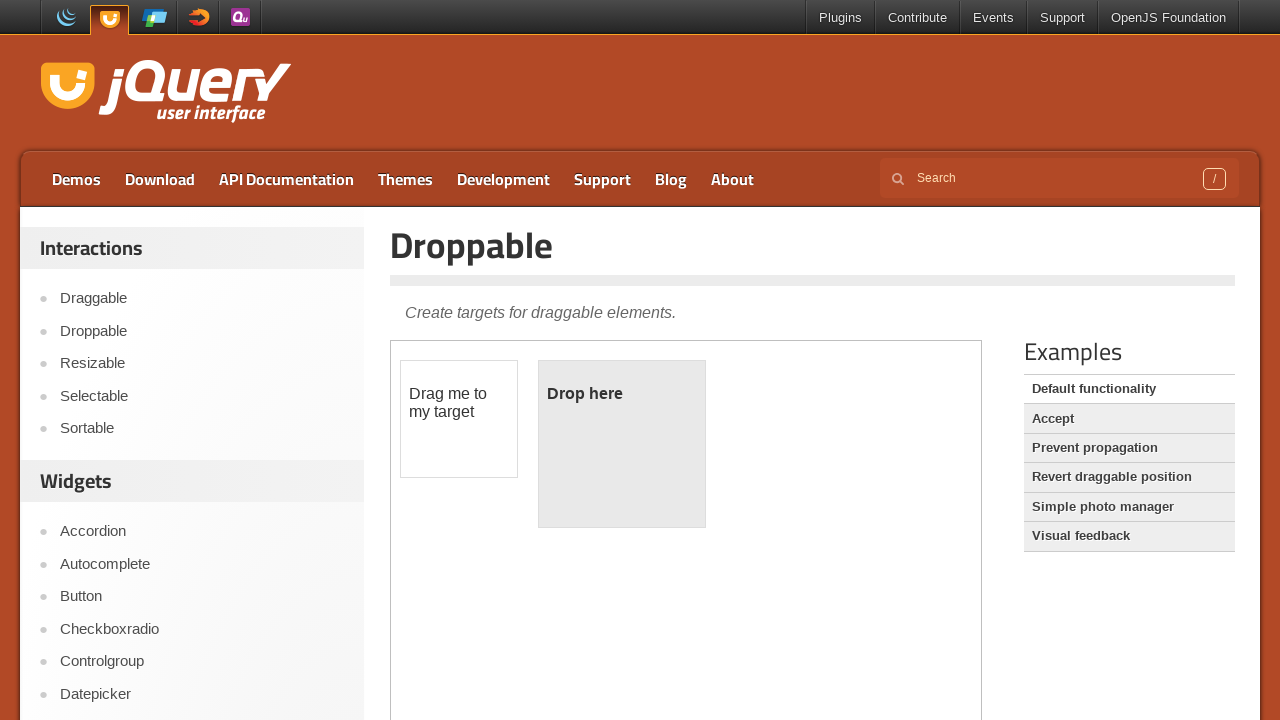

Located the droppable target element (#droppable)
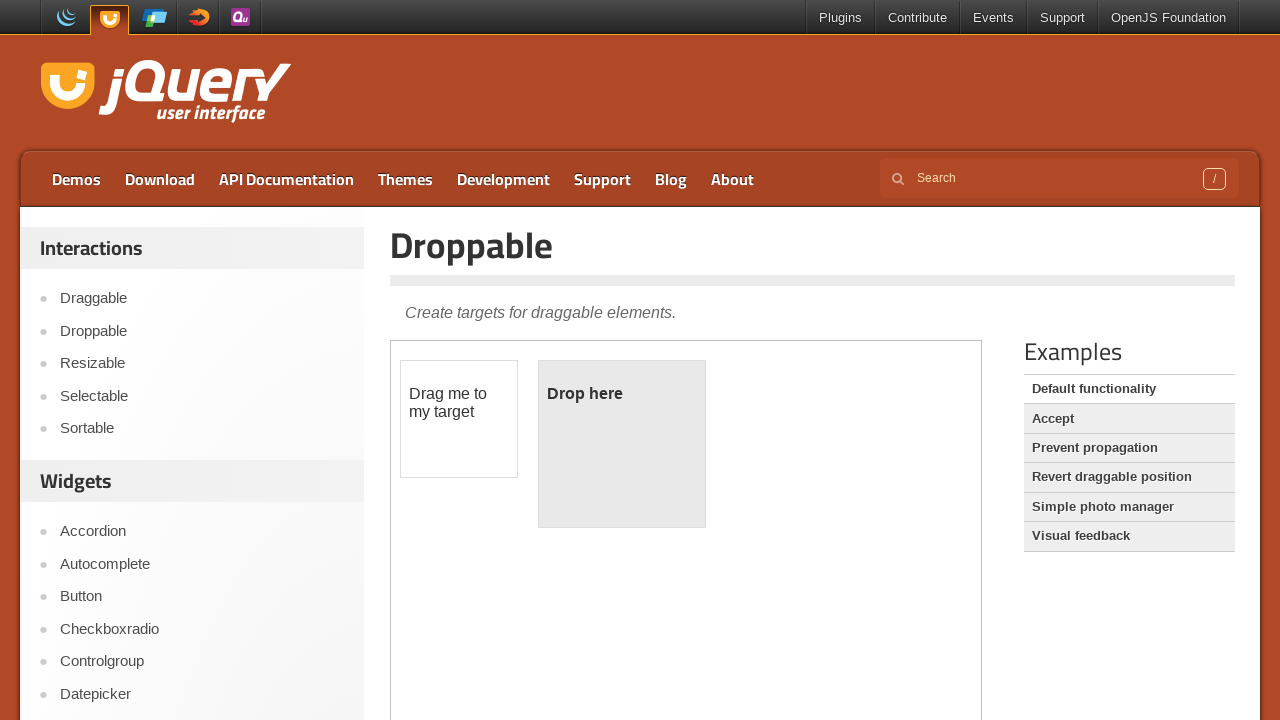

Dragged draggable element and dropped it onto the droppable target at (622, 444)
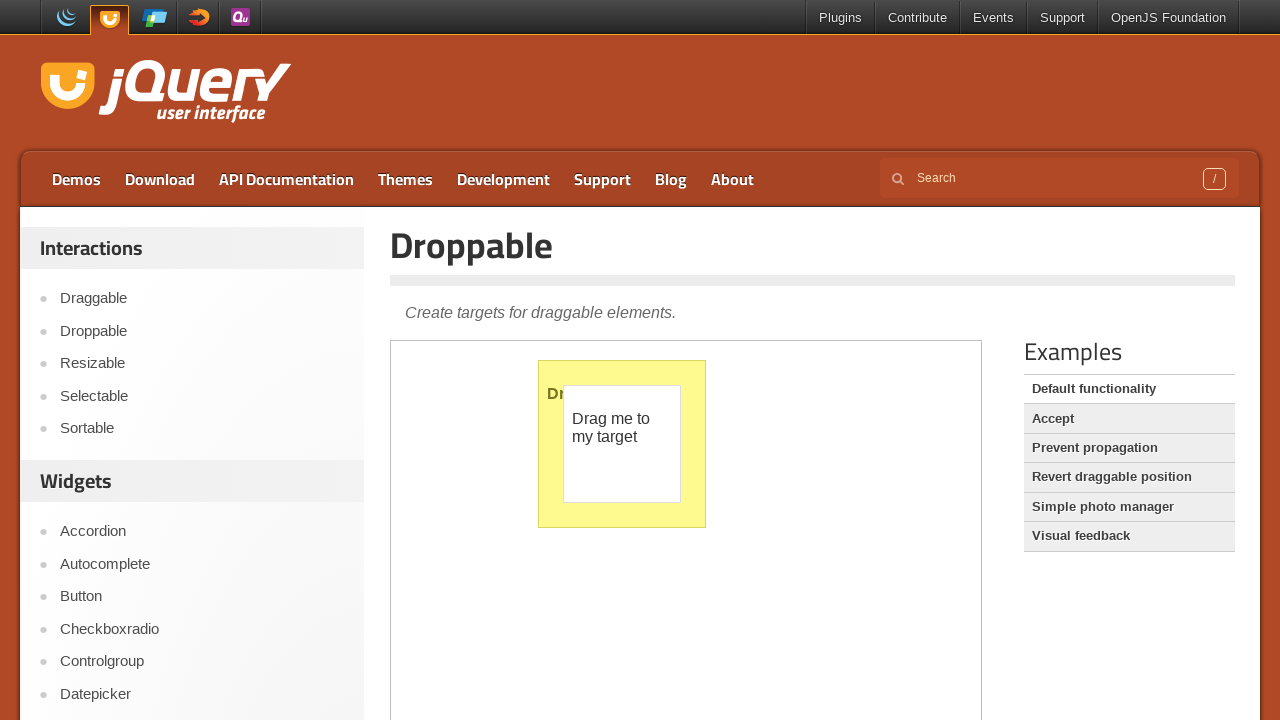

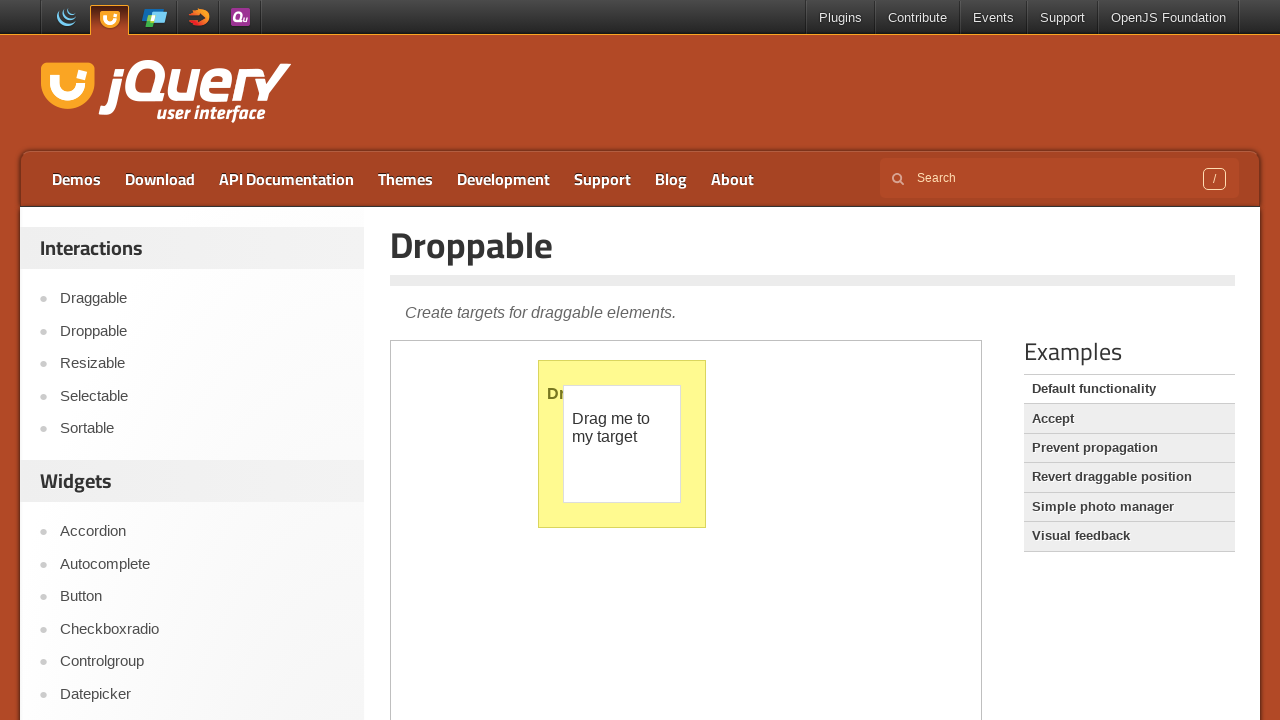